Navigates to the GetCalley sitemap page and clicks on the main website link to navigate to the homepage

Starting URL: https://www.getcalley.com/page-sitemap.xml

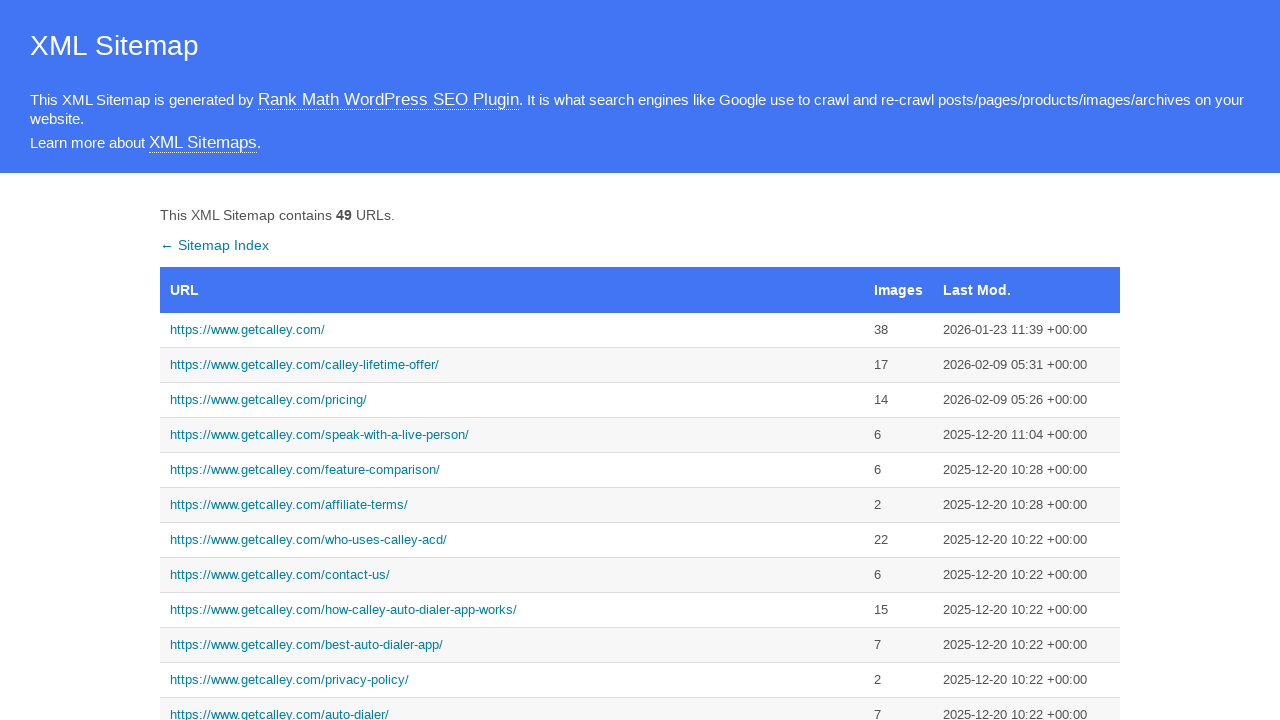

Clicked on the main website link from the sitemap at (512, 330) on text=https://www.getcalley.com/
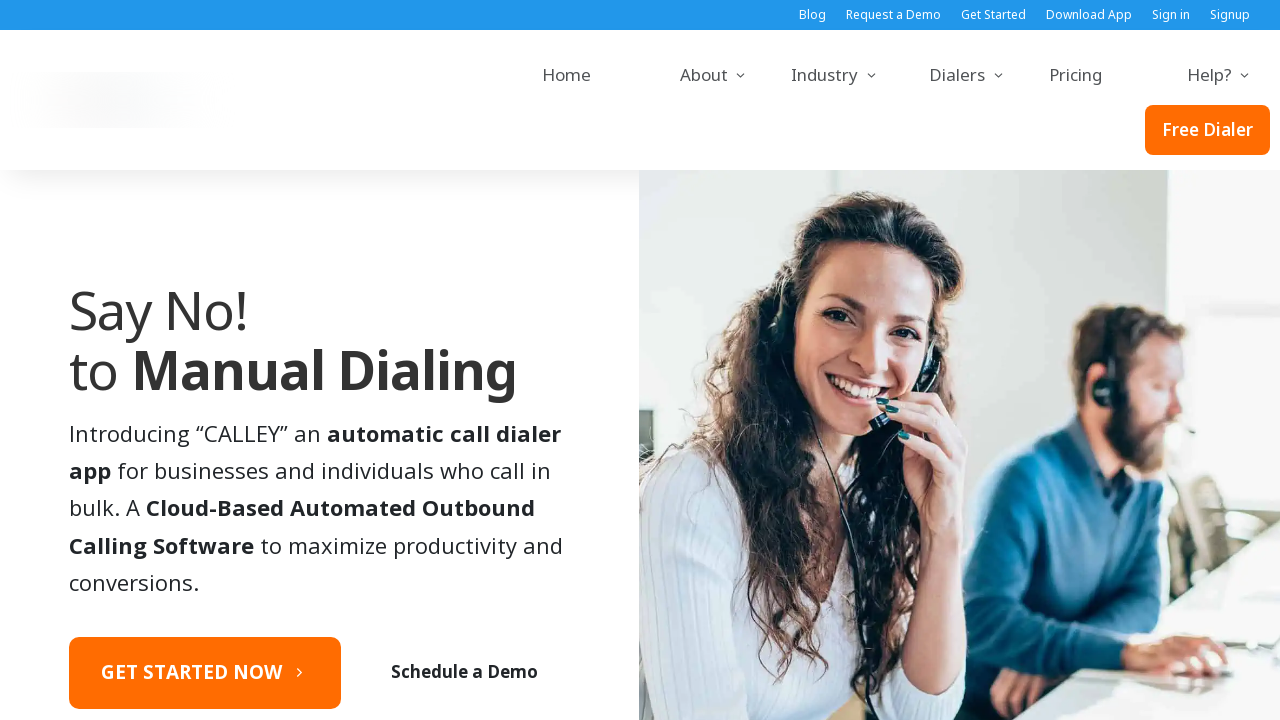

Homepage loaded and DOM content ready
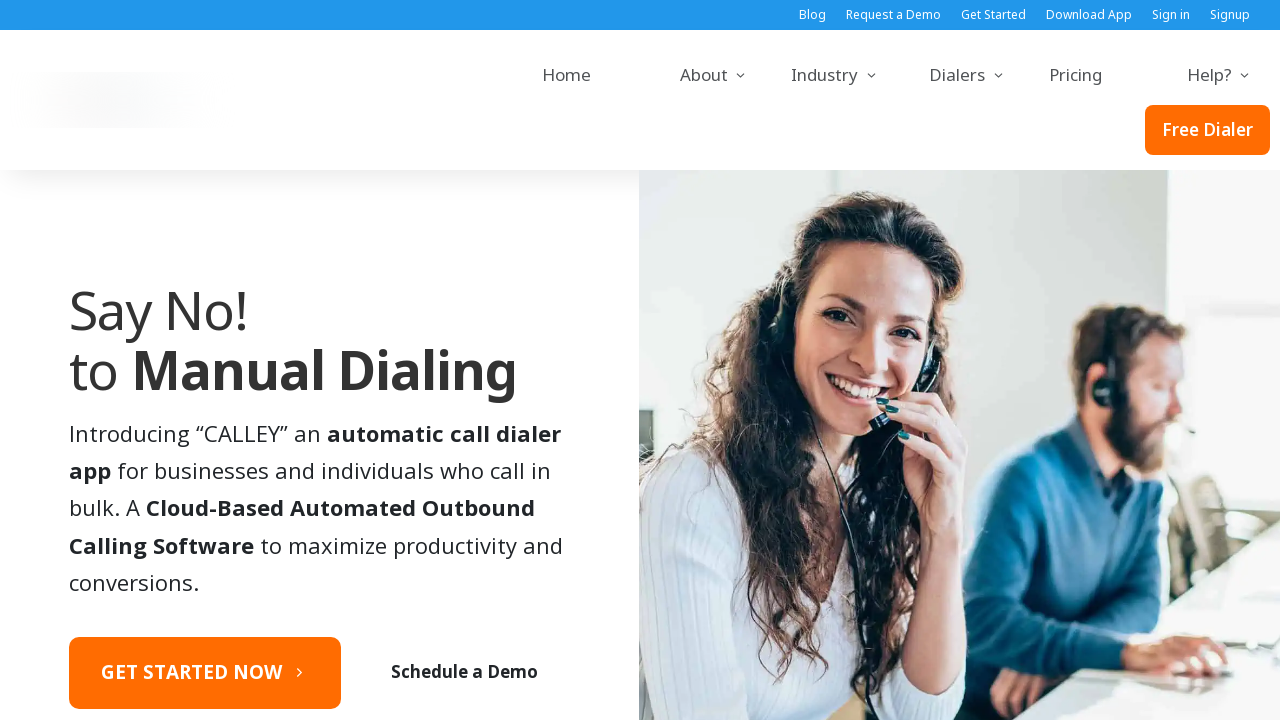

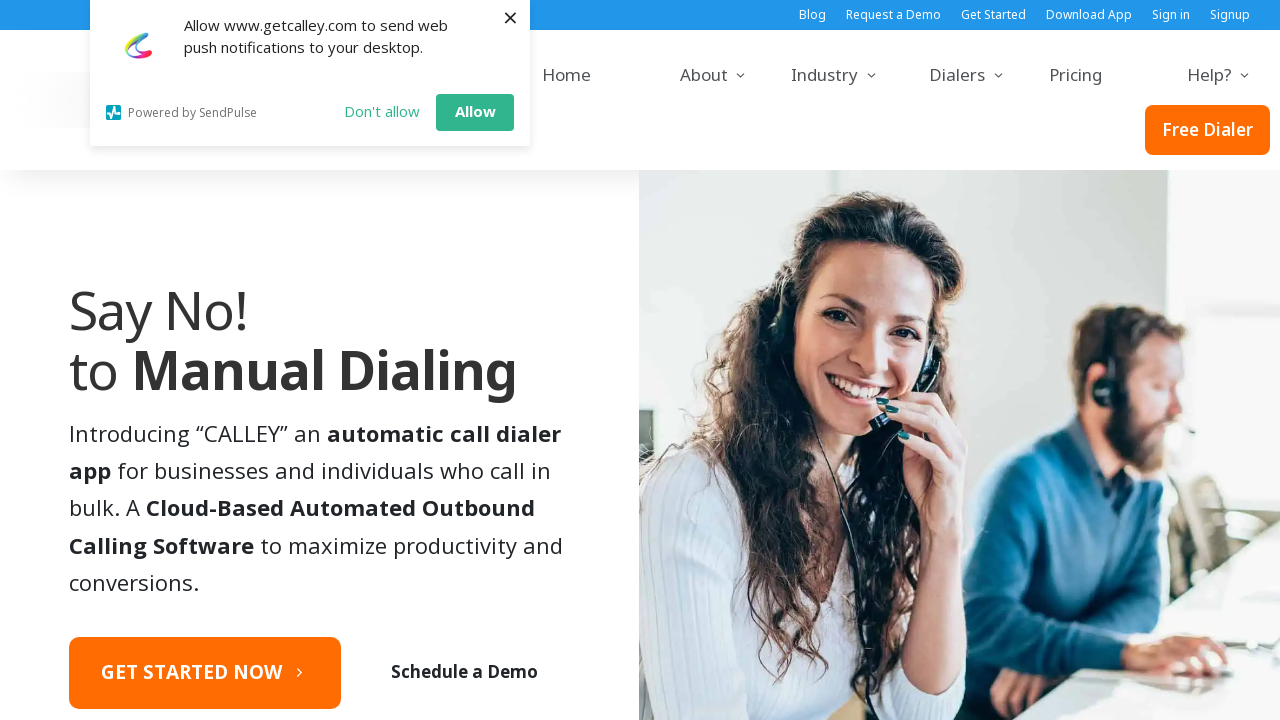